Tests hover functionality by moving the mouse over an image figure element, which reveals a hidden link, then clicks the revealed link and verifies navigation away from the element.

Starting URL: http://the-internet.herokuapp.com/hovers

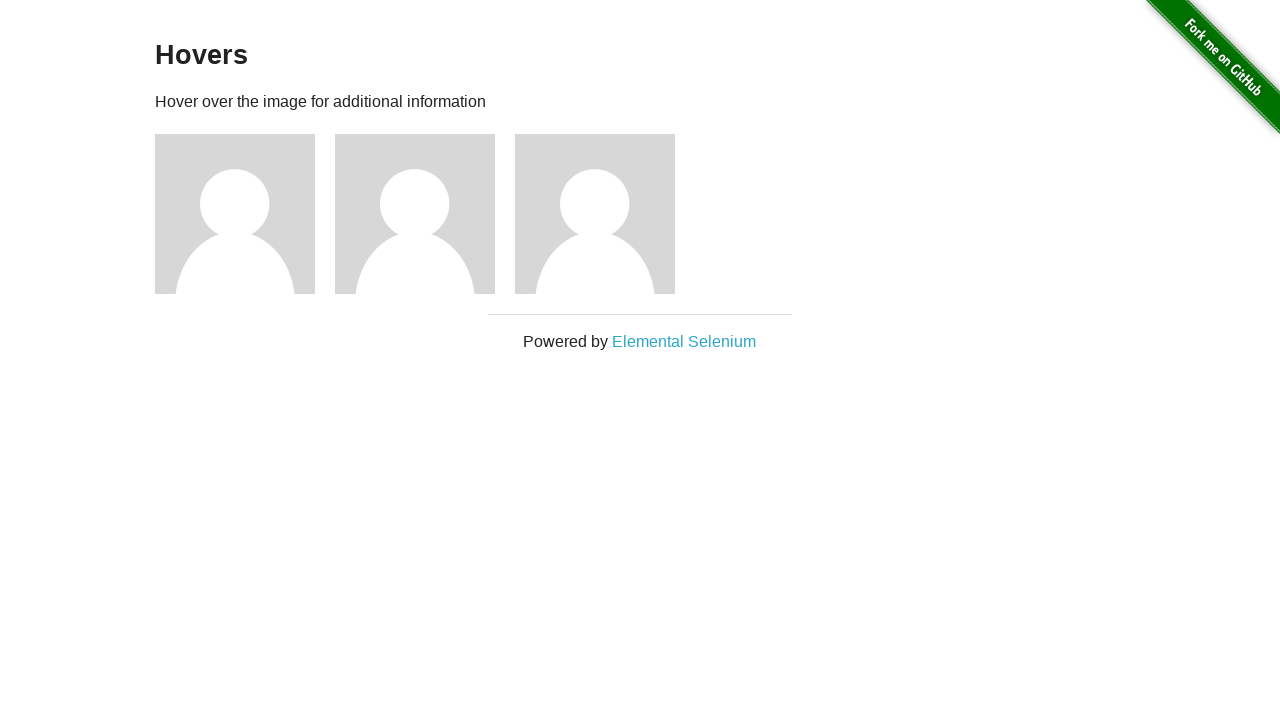

Figure elements loaded on the page
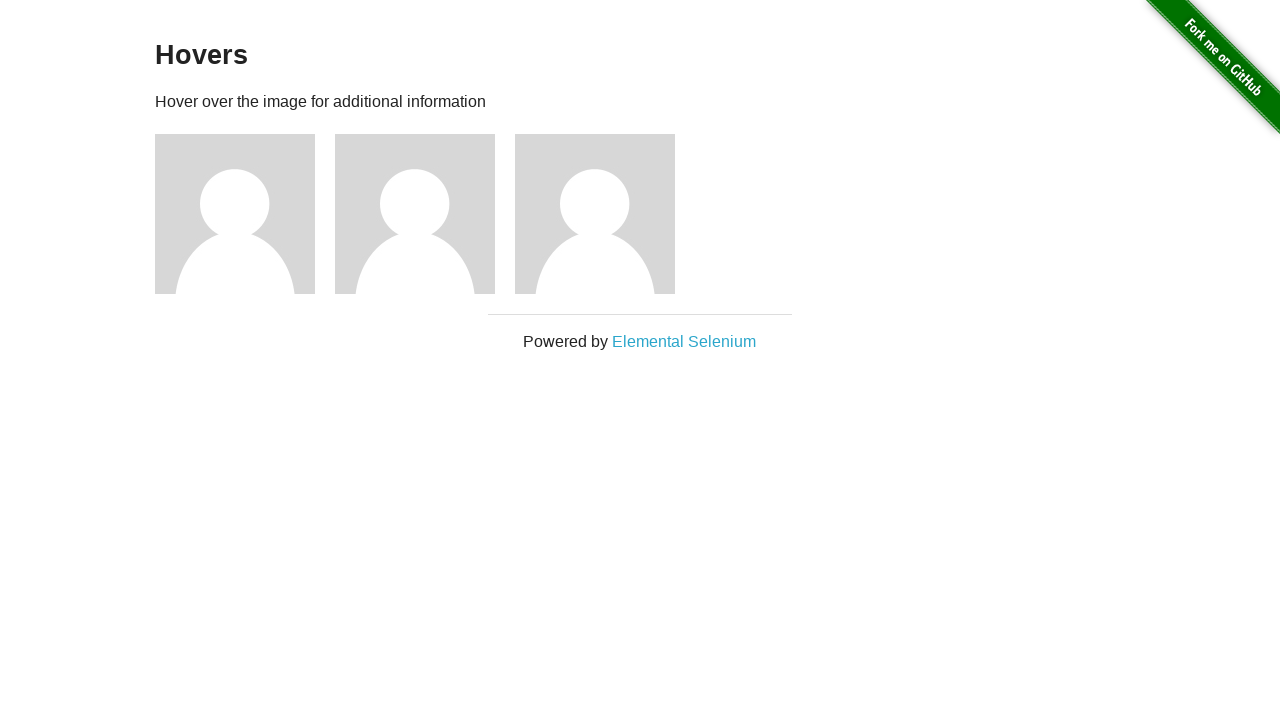

Retrieved all figure elements from the page
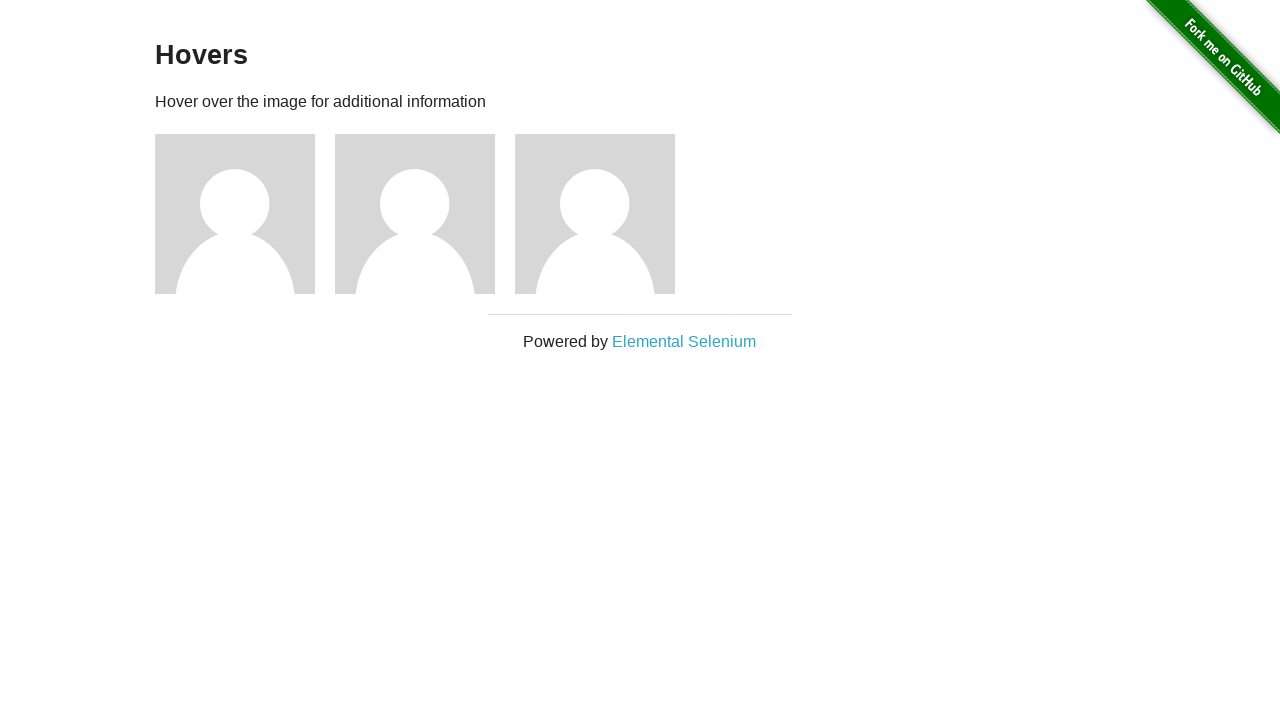

Hovered over the first figure element to reveal hidden link at (245, 214) on .figure >> nth=0
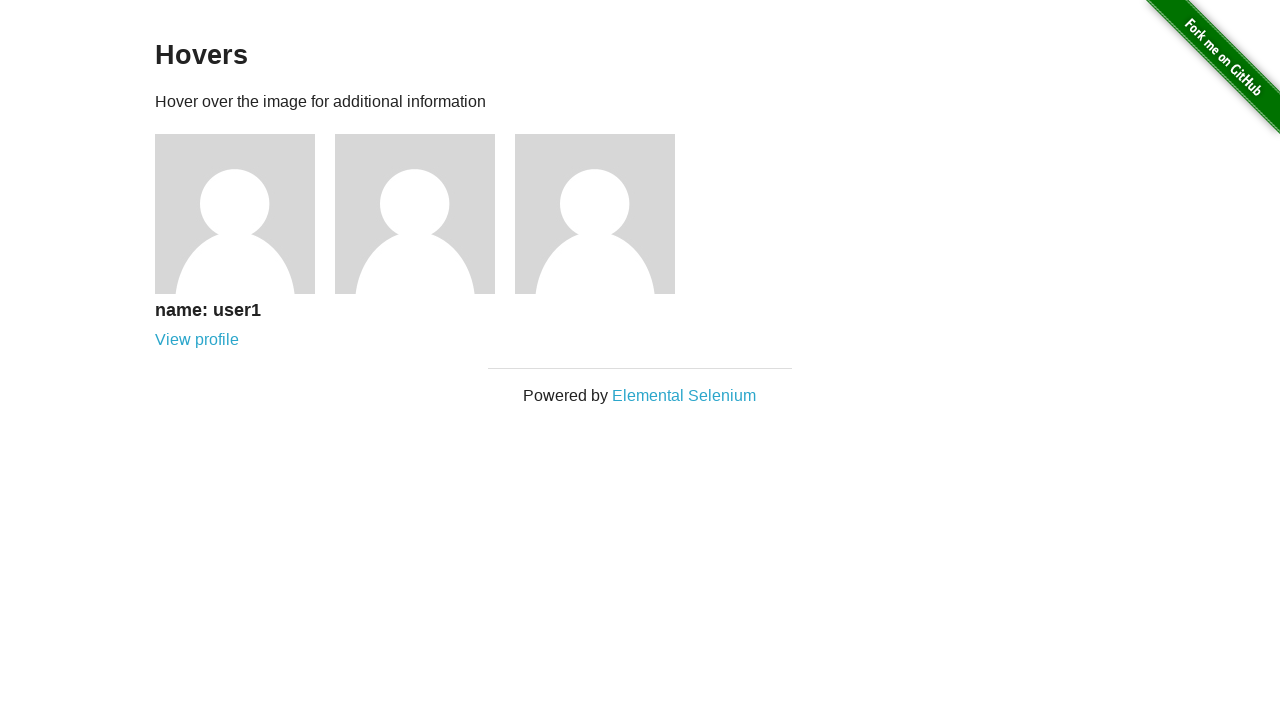

Clicked the revealed link to navigate to user profile at (197, 340) on a[href='/users/1']
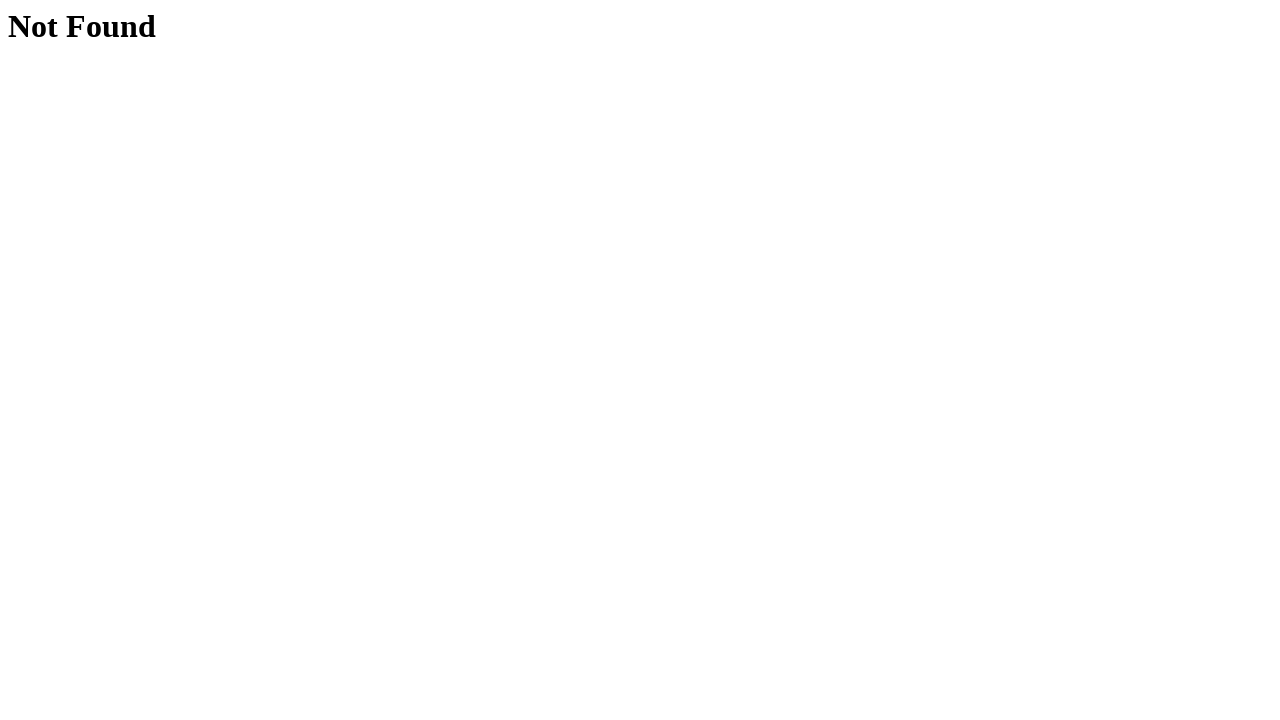

Navigation completed and page loaded successfully
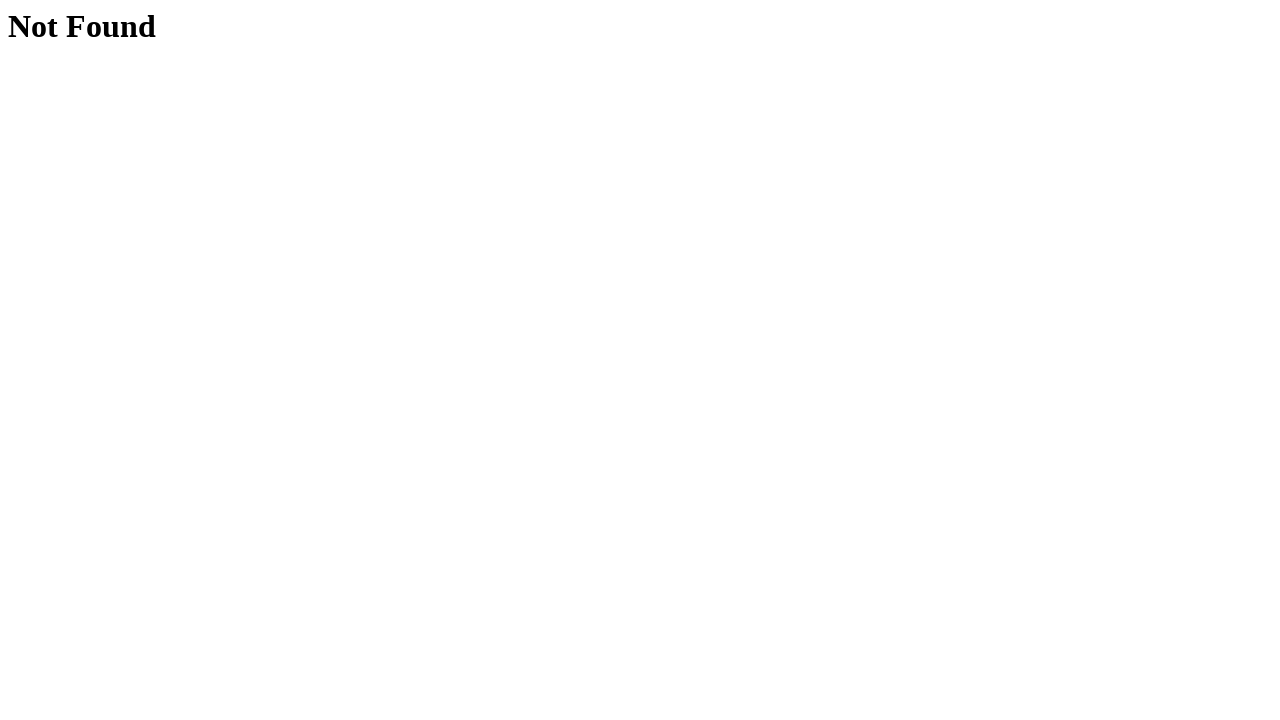

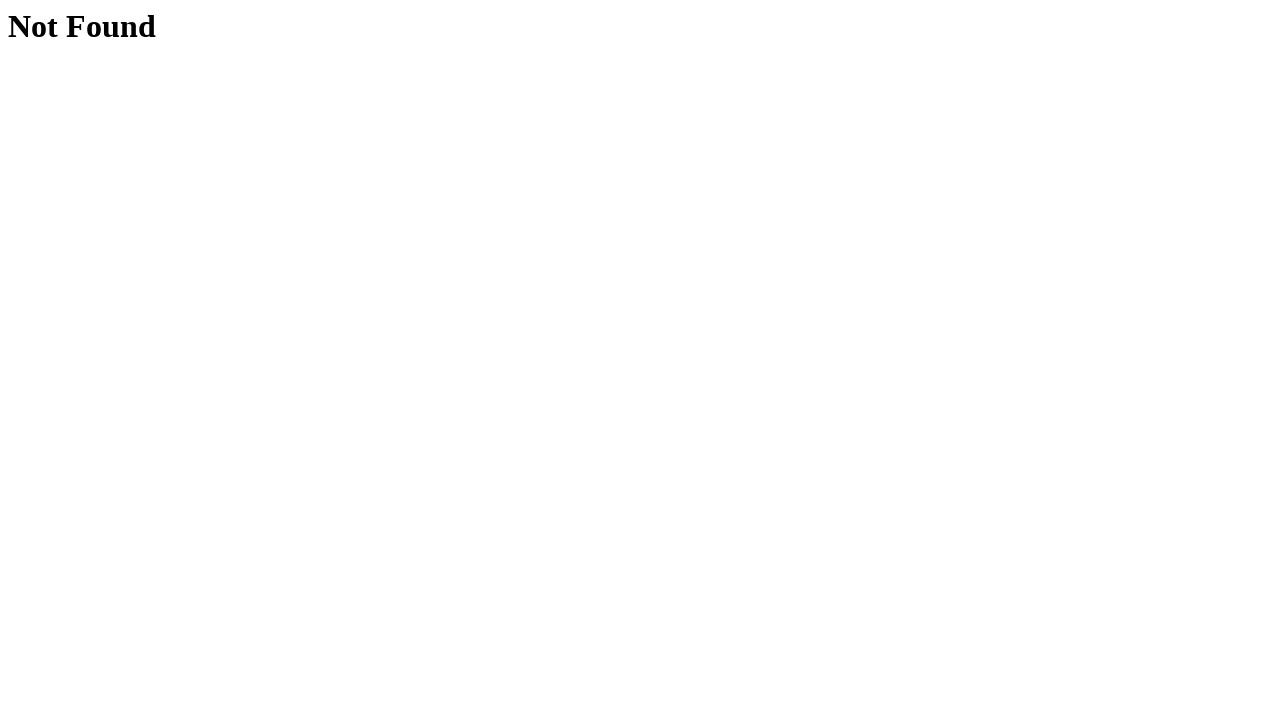